Tests search functionality with a valid keyword by entering "auto" in the search field and verifying results are displayed

Starting URL: https://www.ss.lv/lv/search/

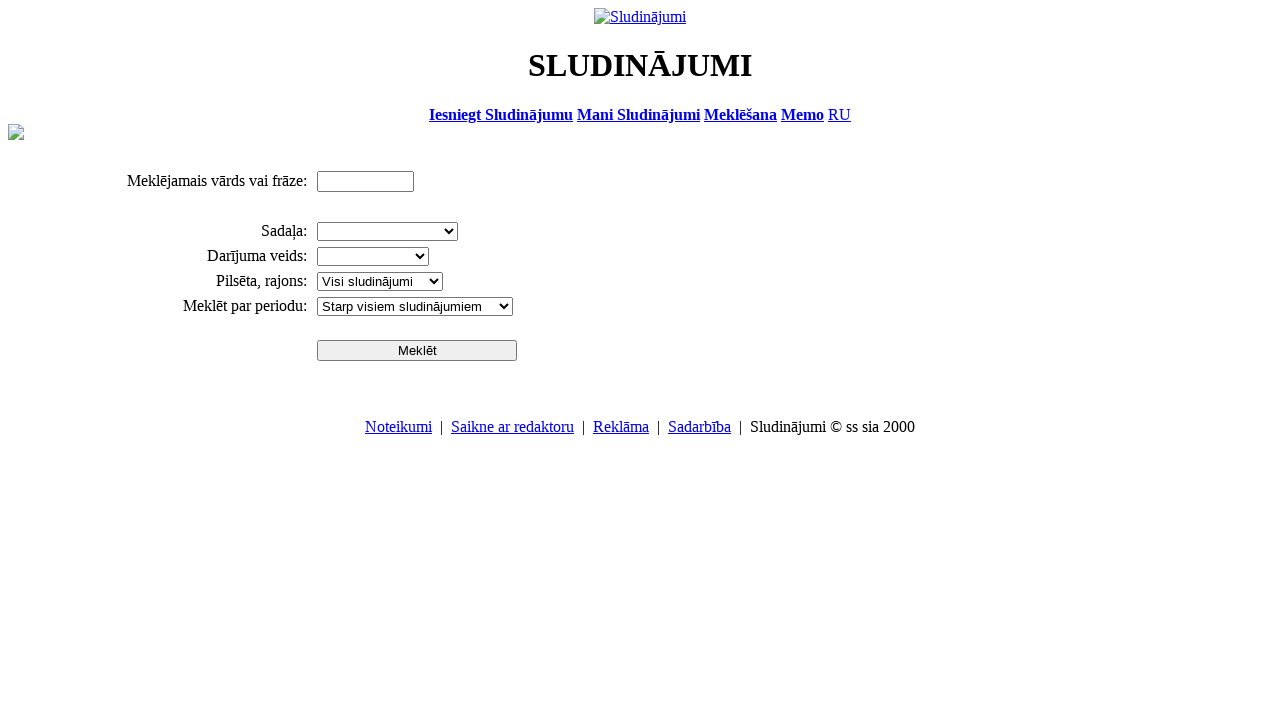

Filled search field with keyword 'auto' on #ptxt
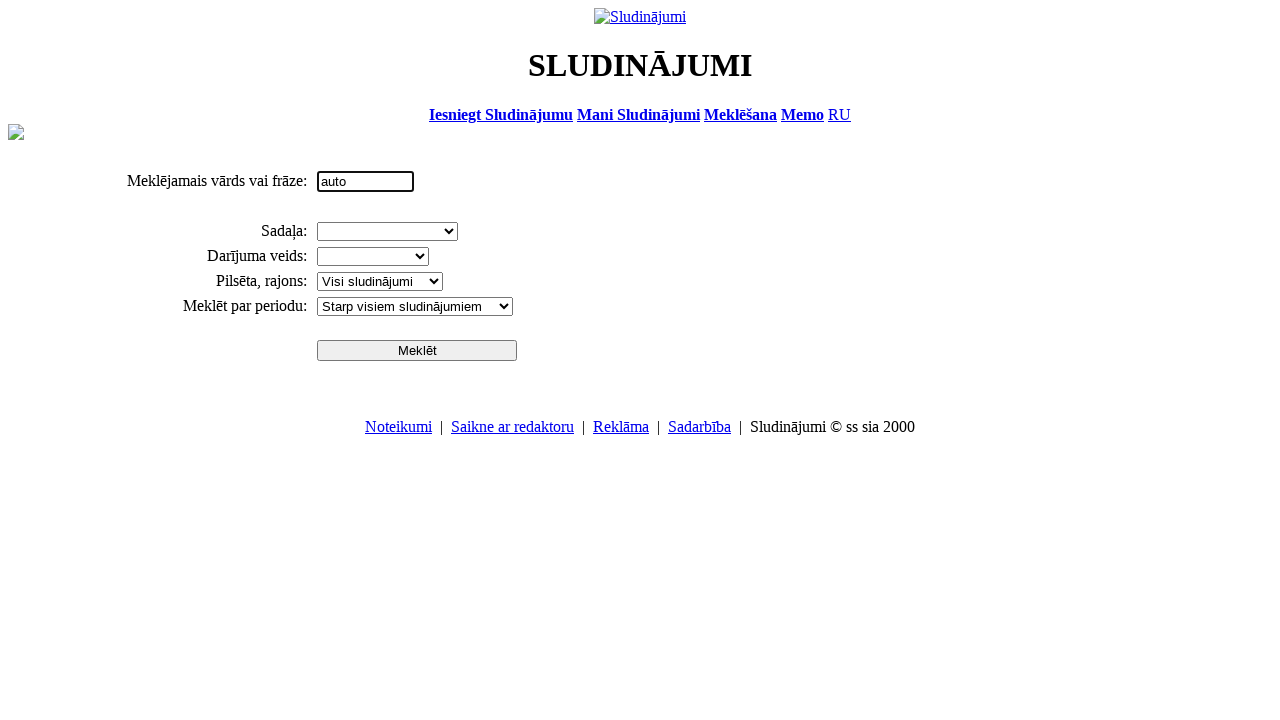

Clicked search button using JavaScript
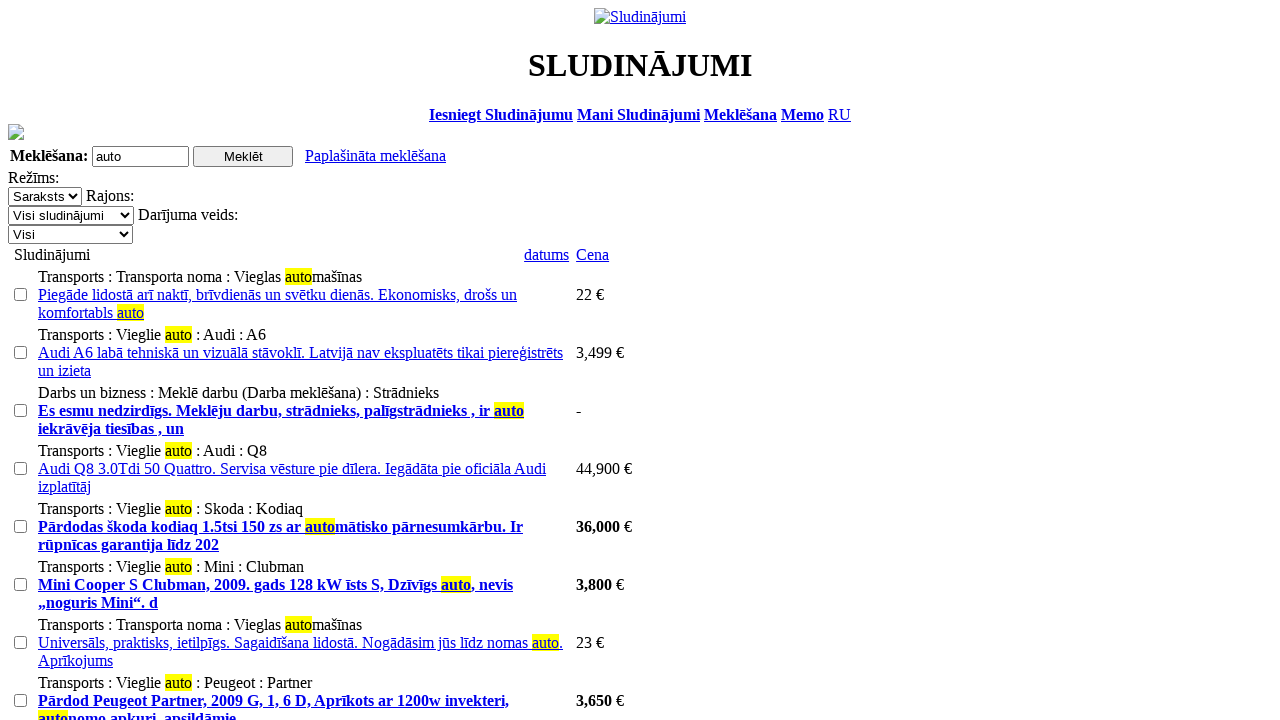

Search results loaded and visible
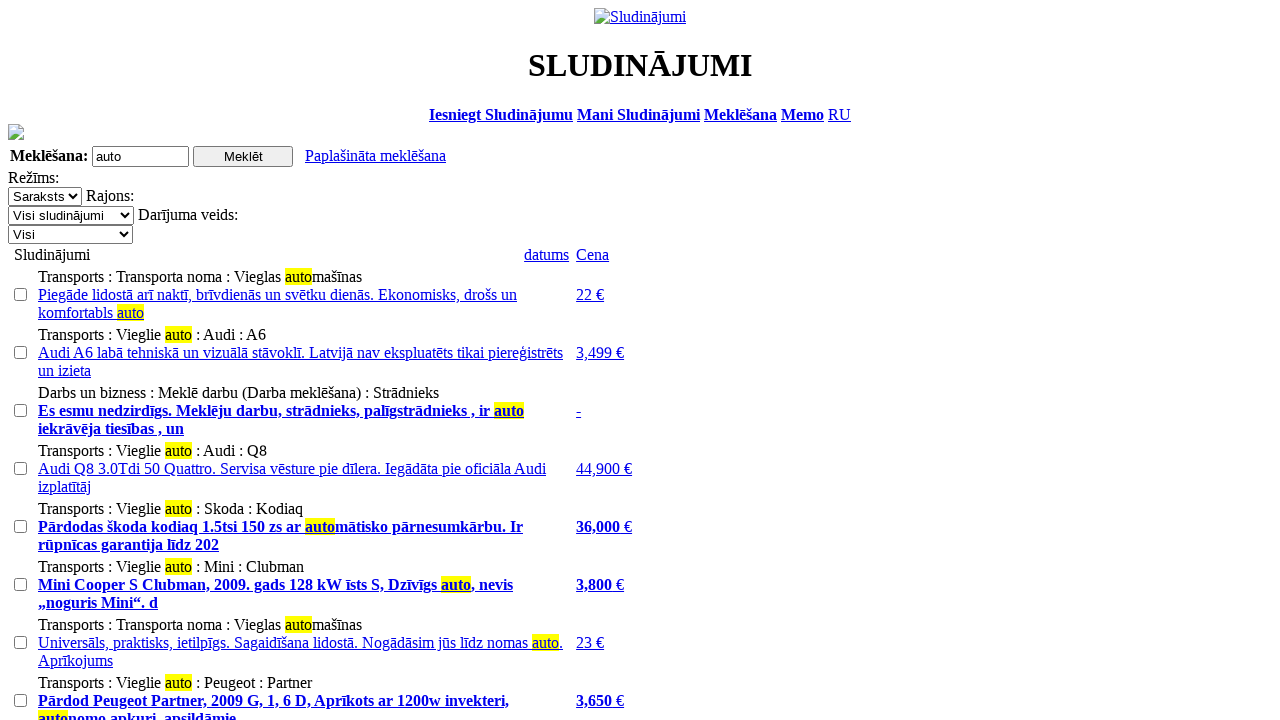

Verified that search results contain the keyword 'auto'
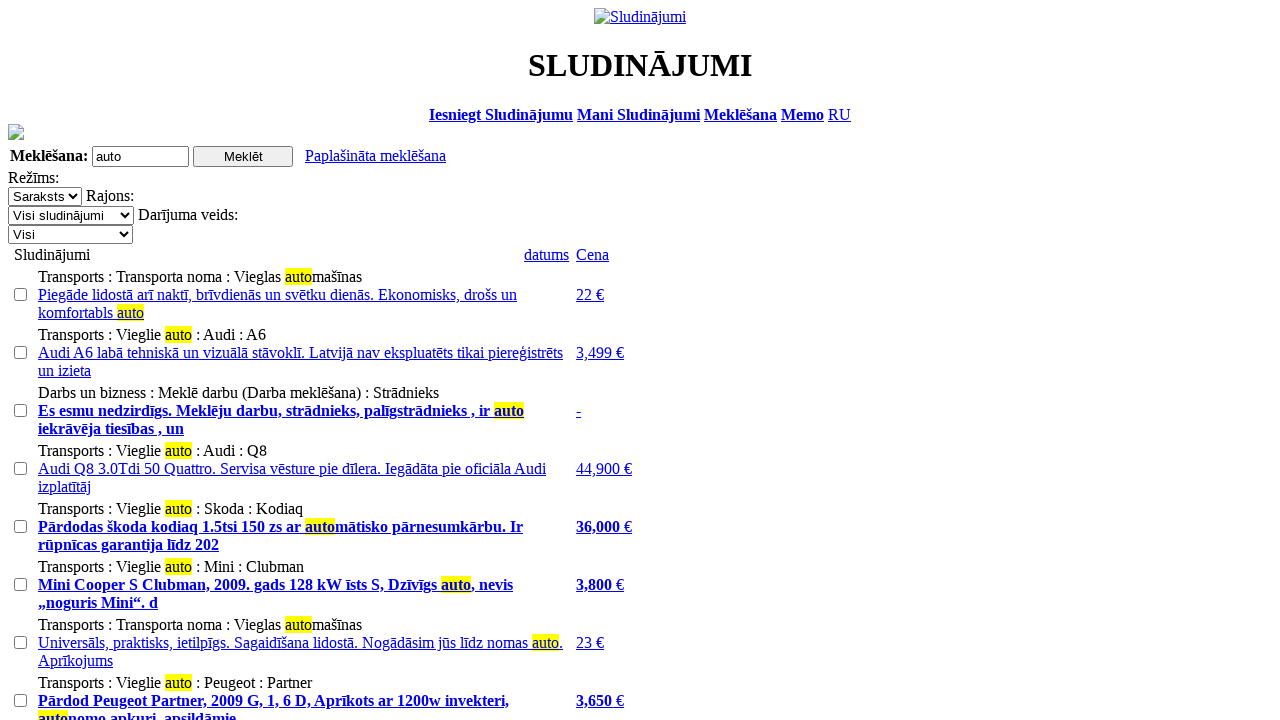

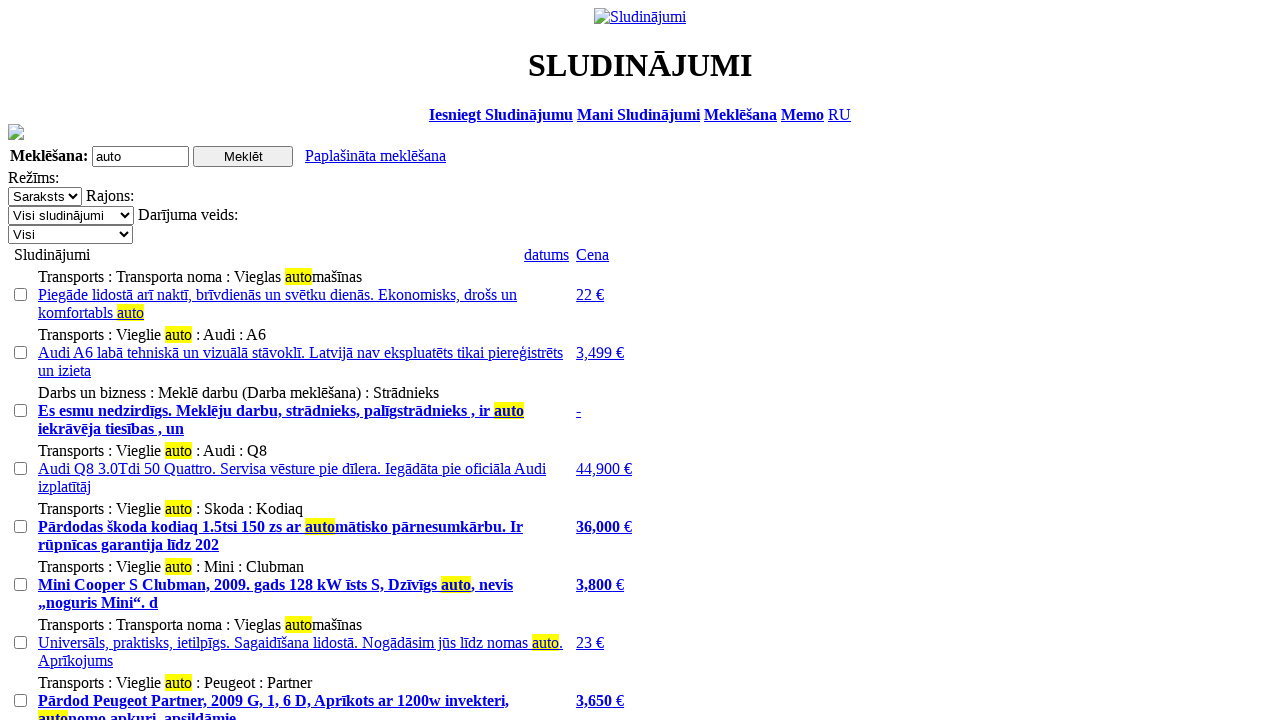